Tests an e-commerce shopping flow by adding Cucumber to cart, proceeding to checkout, applying an invalid promo code, placing an order, selecting India as country, and completing the purchase.

Starting URL: https://rahulshettyacademy.com/seleniumPractise/

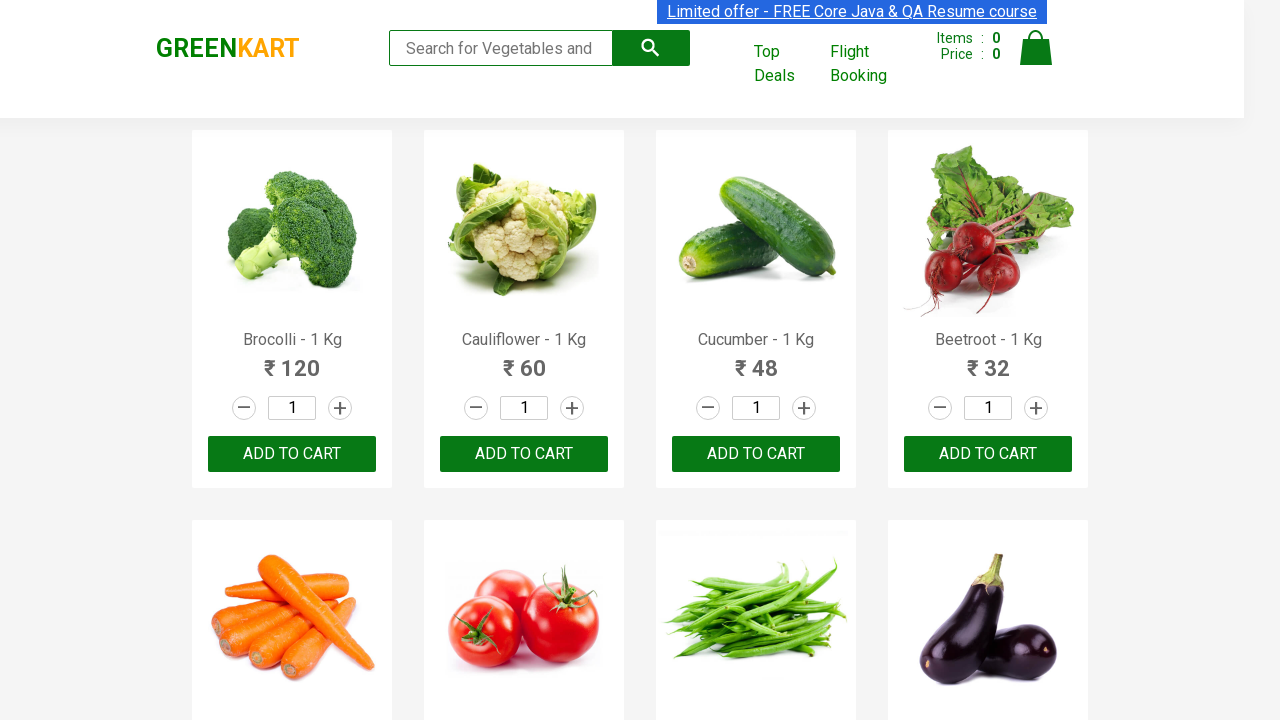

Waited for product names to load on the page
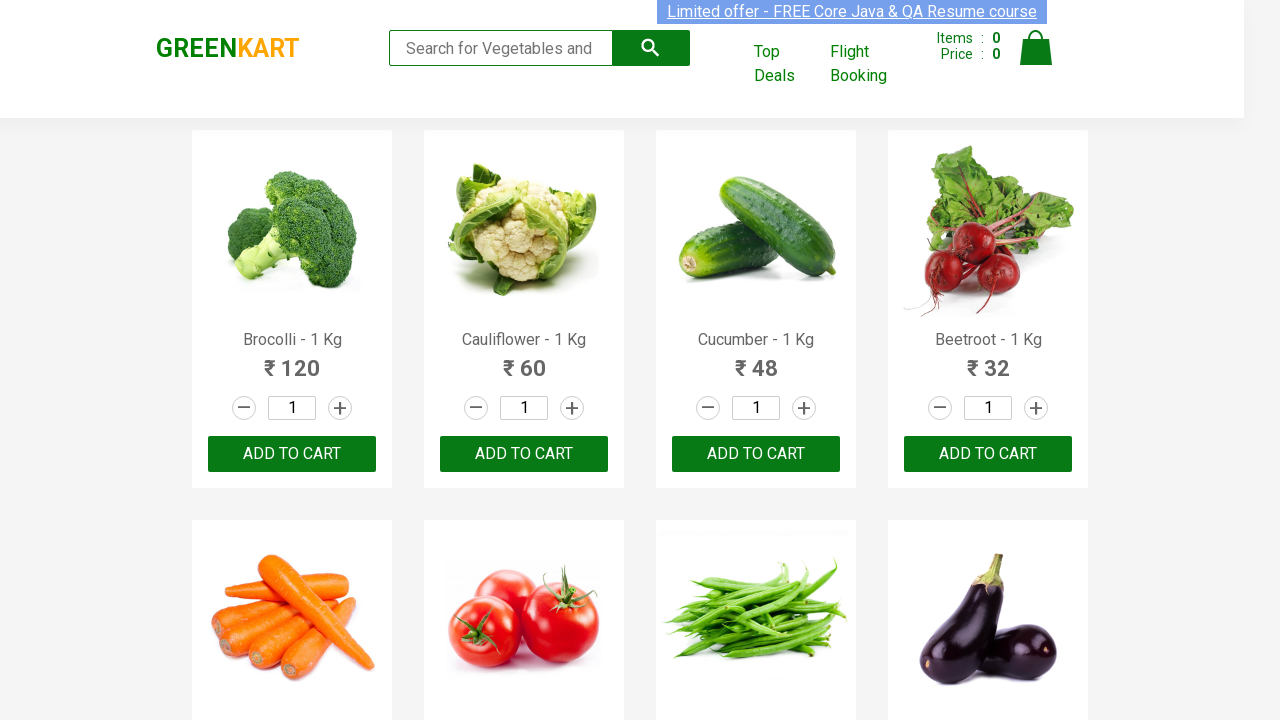

Retrieved all product name elements
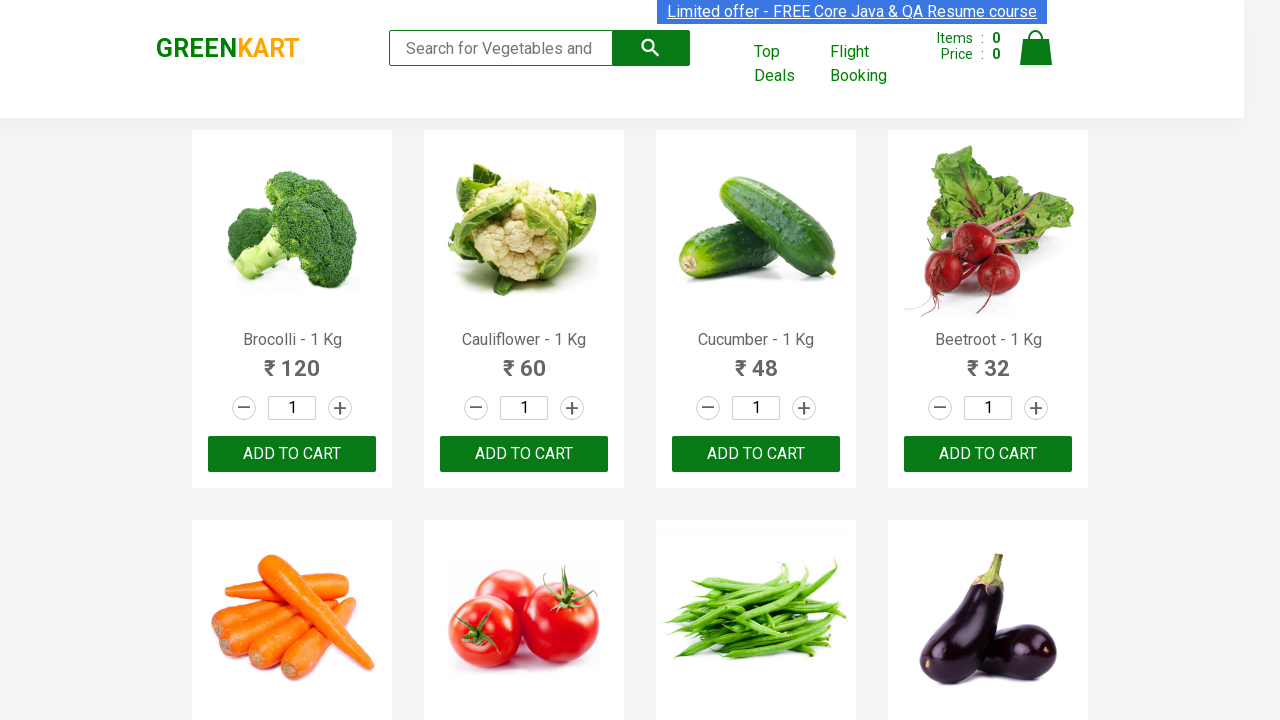

Clicked ADD TO CART button for Cucumber product at (756, 454) on xpath=//button[text()='ADD TO CART'] >> nth=2
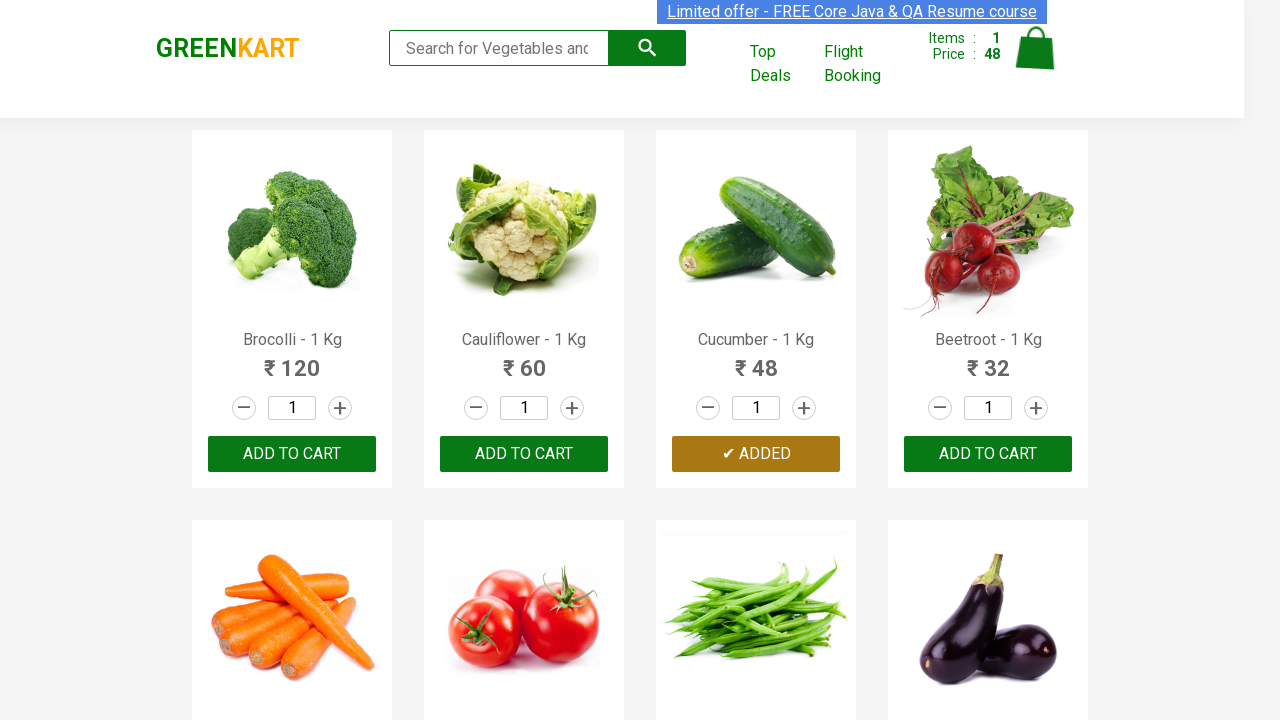

Clicked on cart icon to view shopping cart at (1036, 48) on img[alt='Cart']
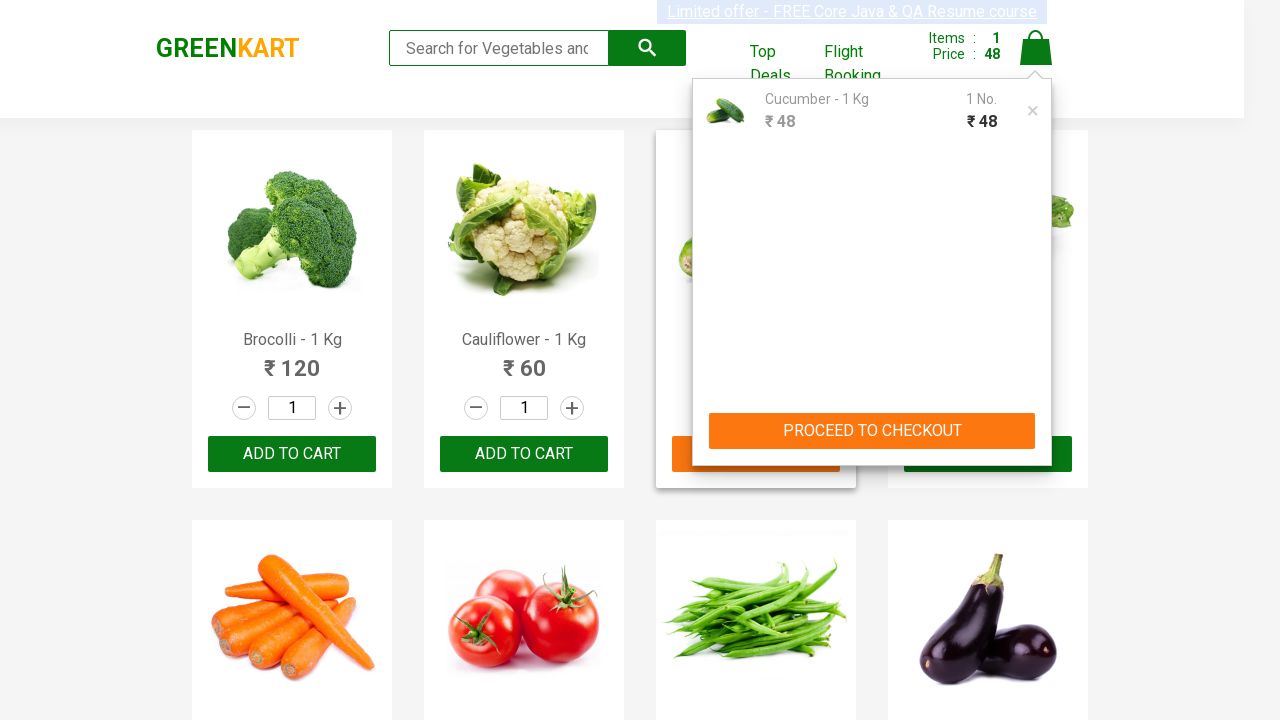

Clicked PROCEED TO CHECKOUT button at (872, 431) on xpath=//button[contains(text(),'PROCEED TO CHECKOUT')]
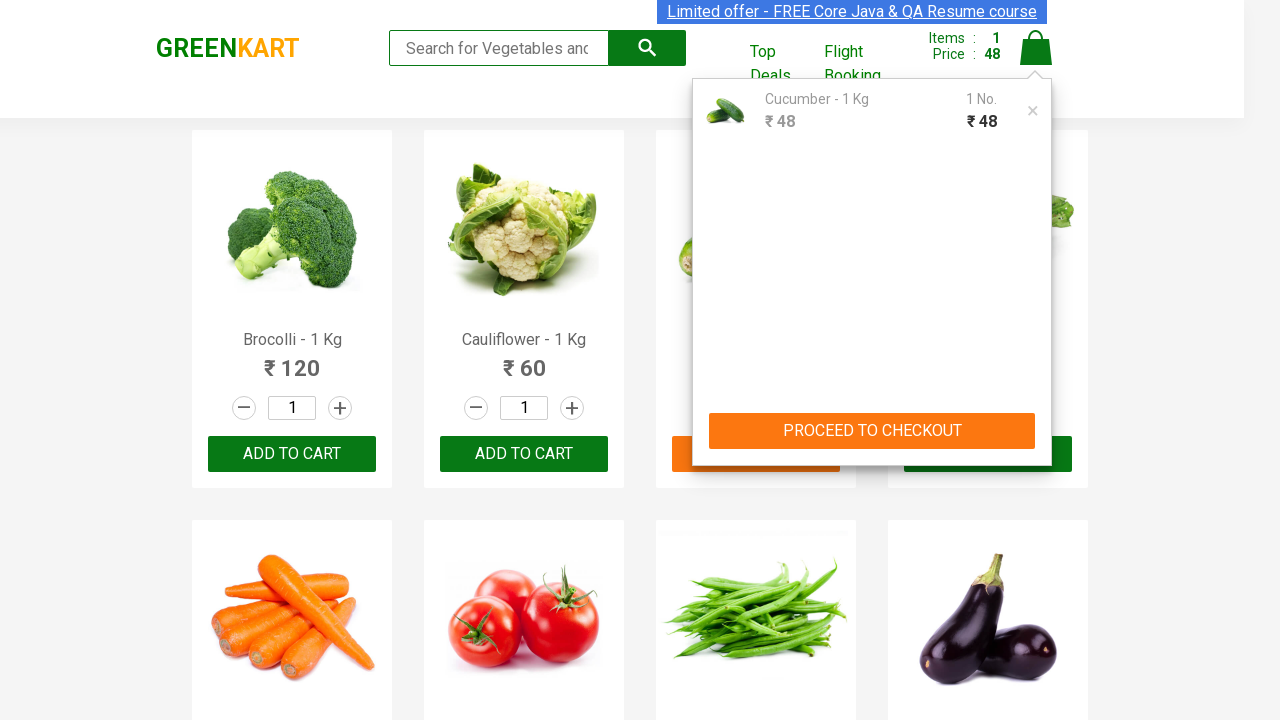

Waited for promo code input field to appear
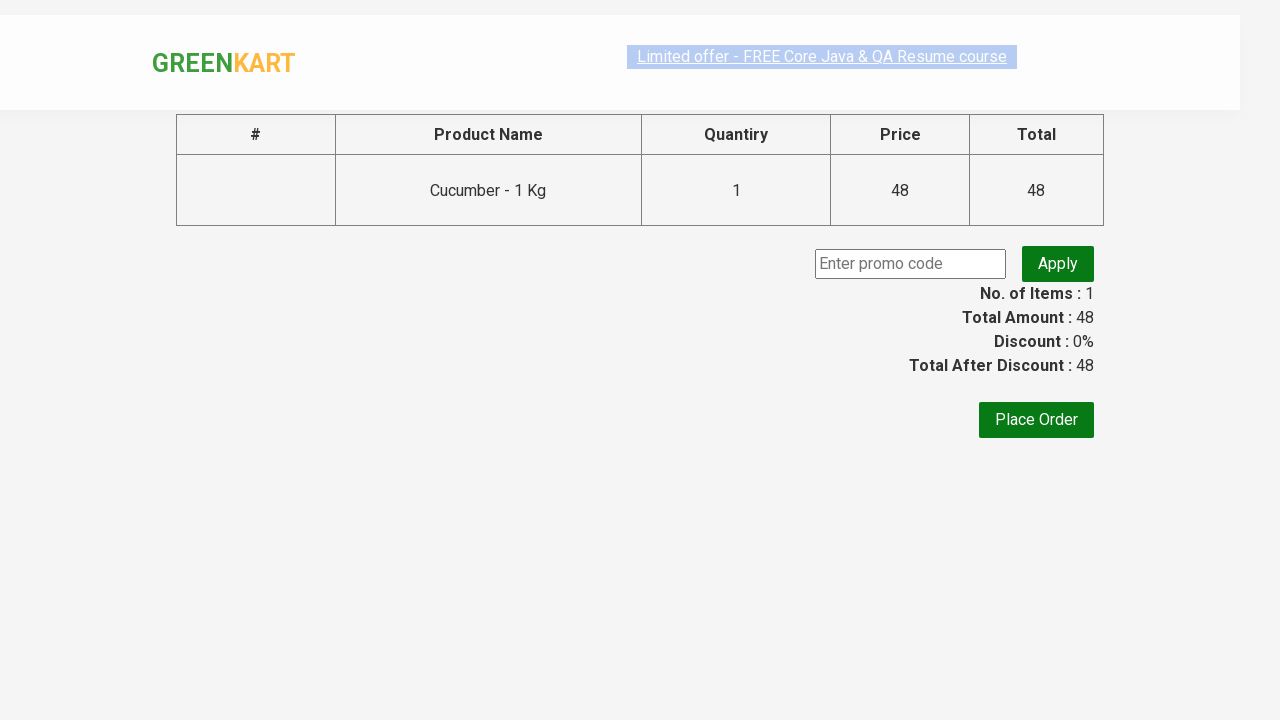

Entered invalid promo code 'abcde' in promo code field on input.promoCode
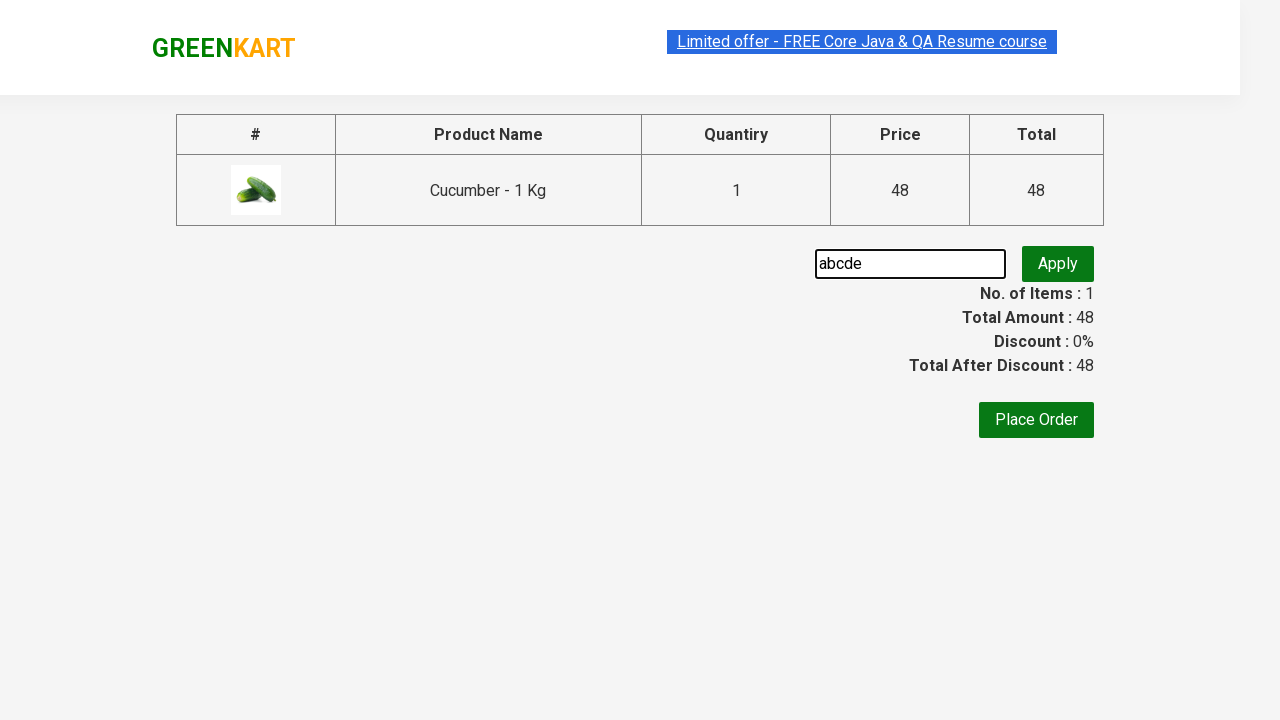

Clicked Apply button to submit promo code at (1058, 264) on button.promoBtn
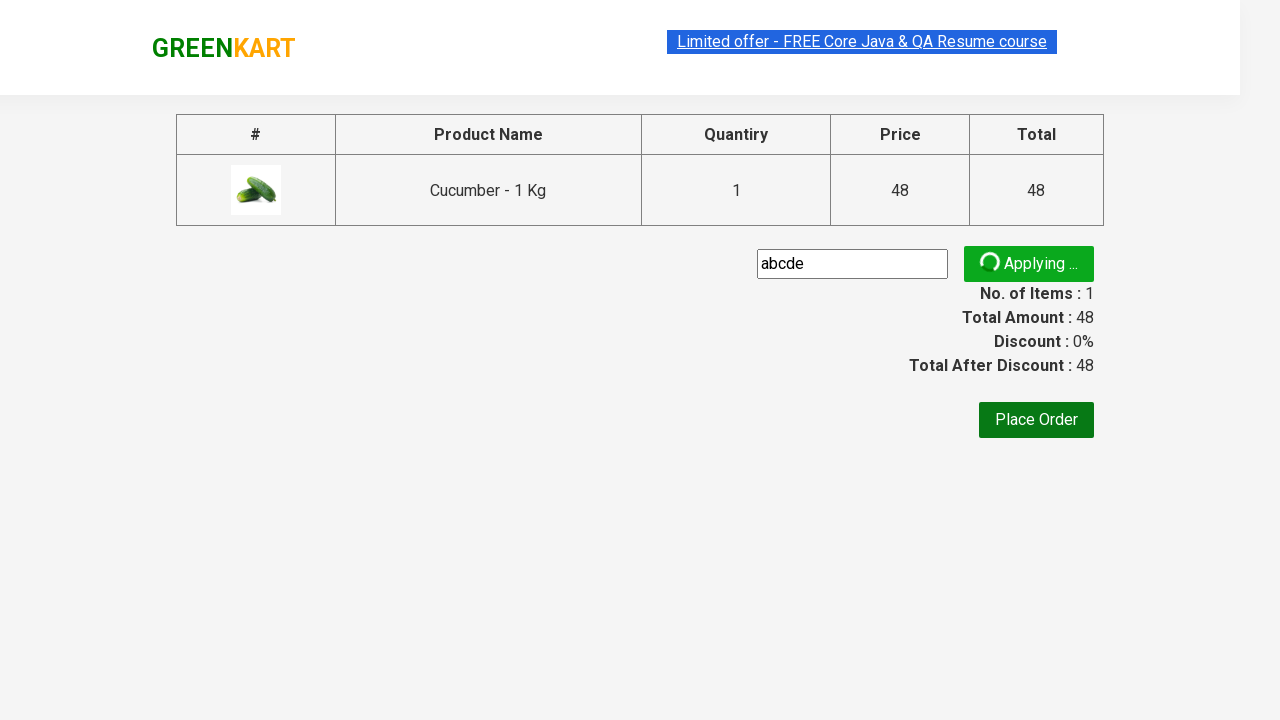

Waited for promo code validation message to appear
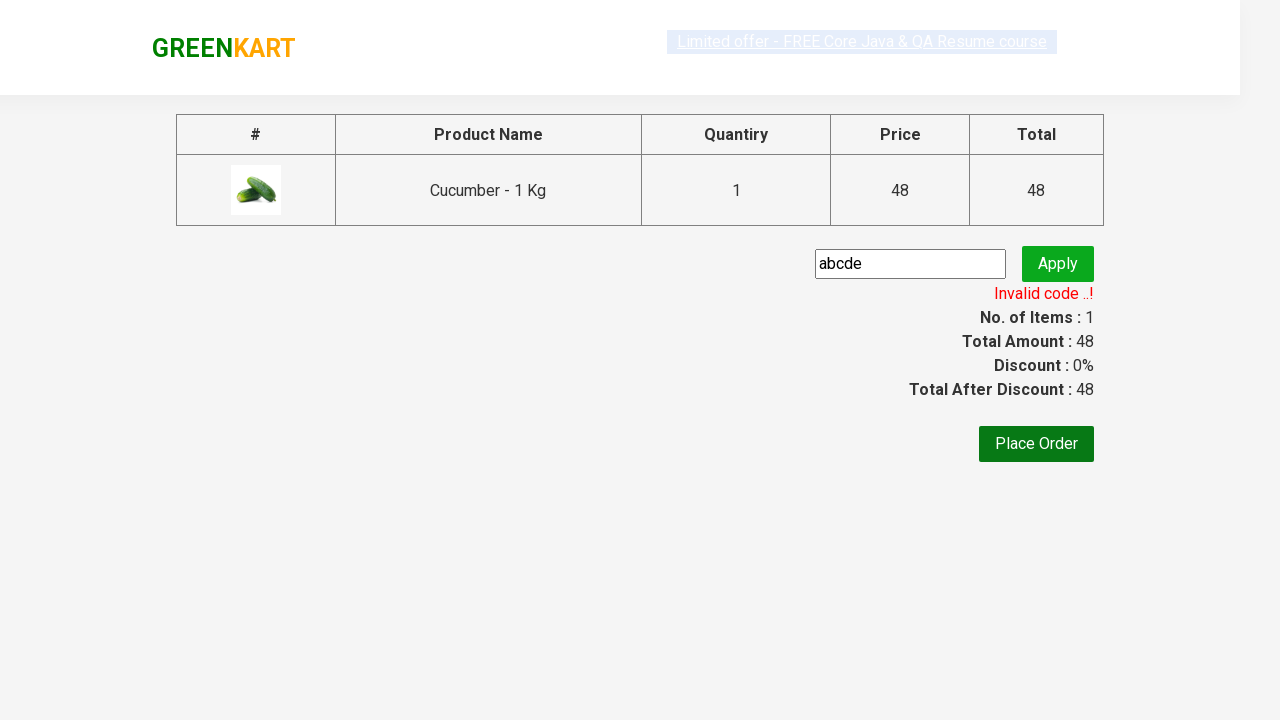

Clicked Place Order button to proceed to checkout details at (1036, 444) on xpath=//button[text()='Place Order']
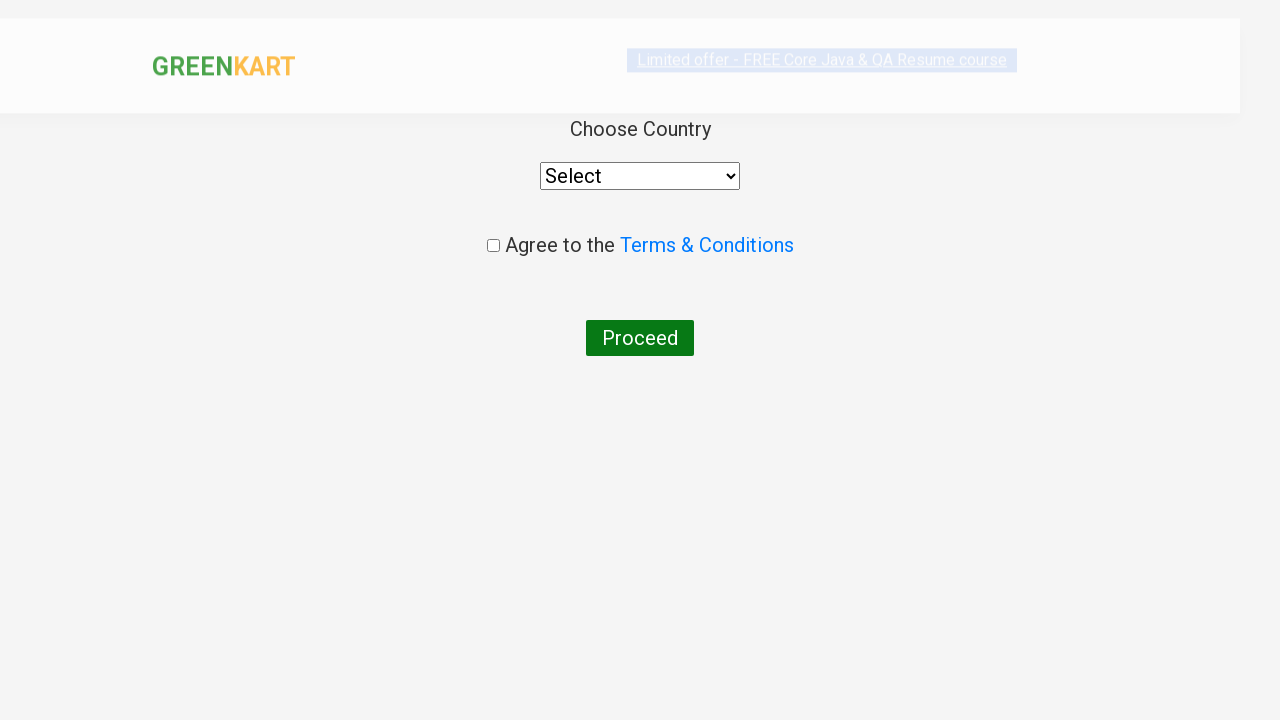

Waited for country dropdown selector to appear
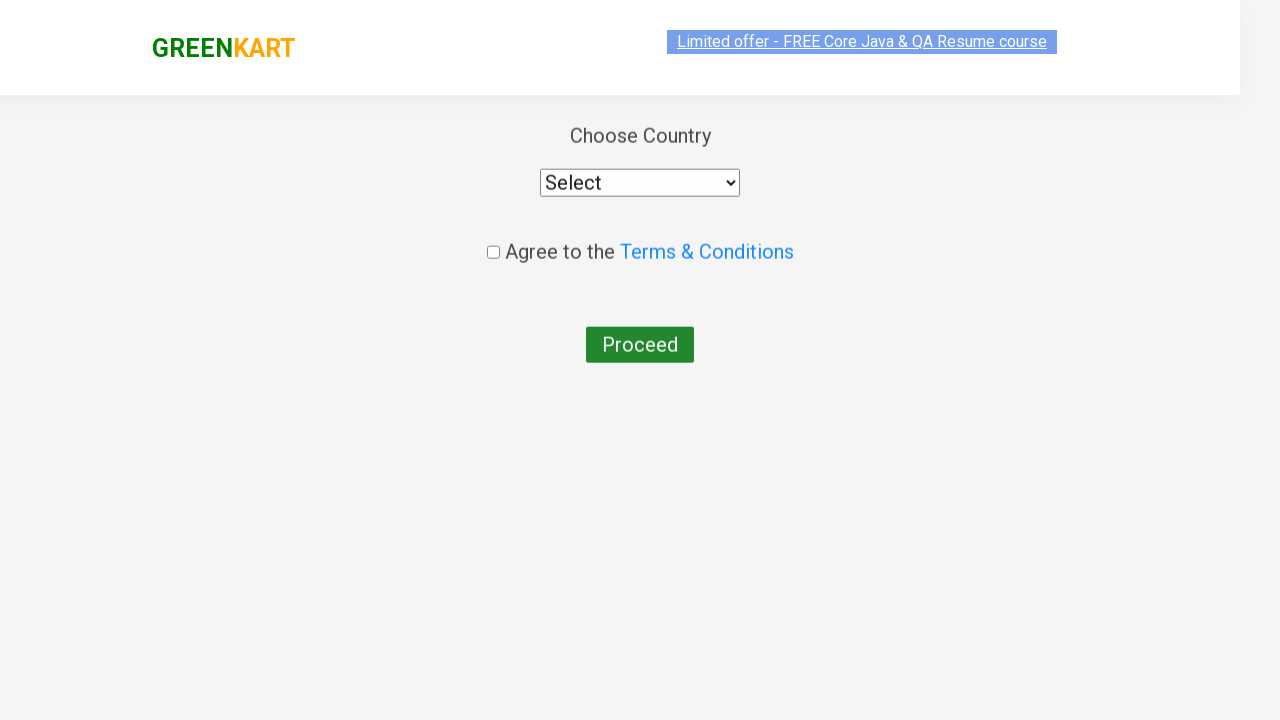

Selected India from country dropdown on select
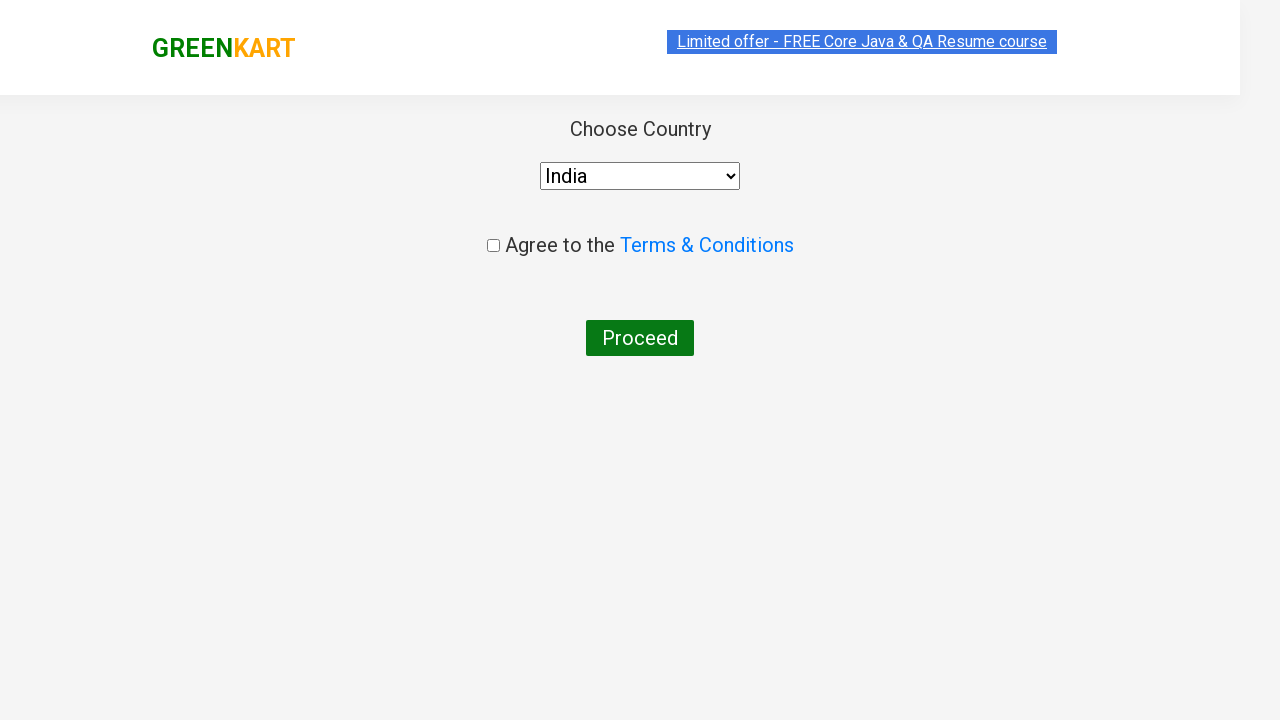

Clicked terms and conditions checkbox at (493, 246) on input[type='checkbox']
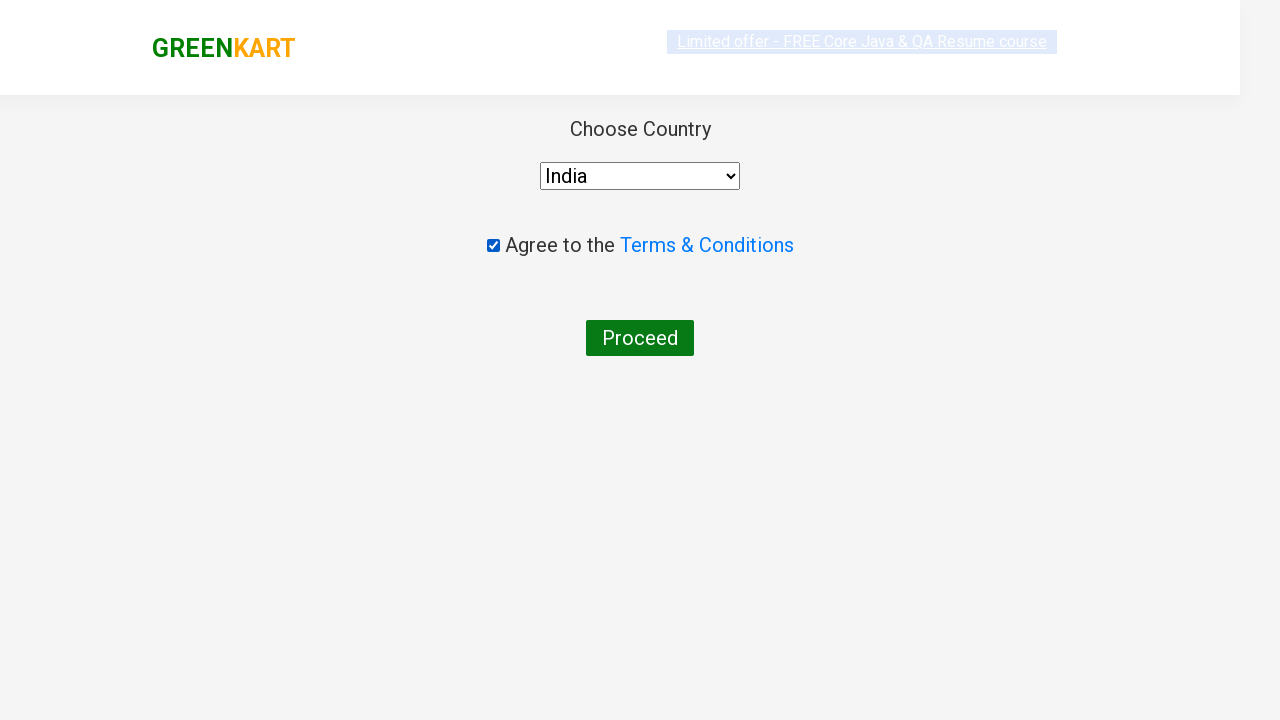

Clicked final submit button to complete the purchase at (640, 338) on xpath=//*[@id='root']/div/div/div/div/button
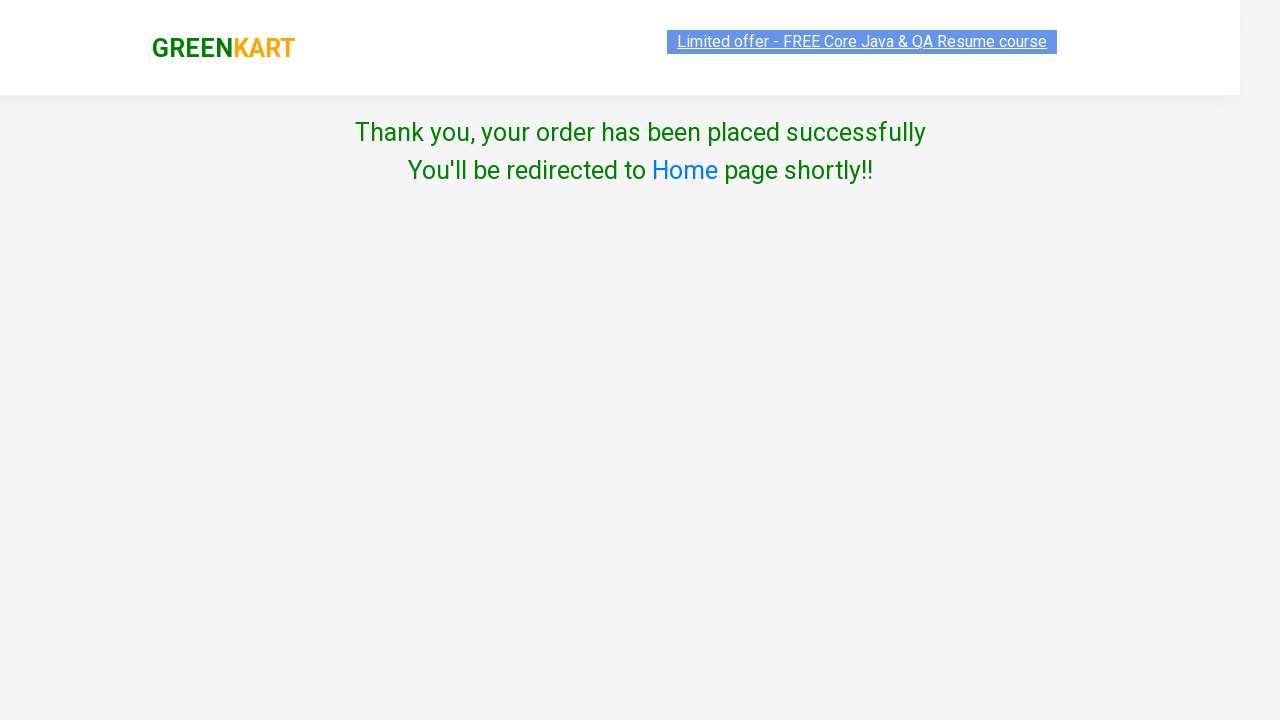

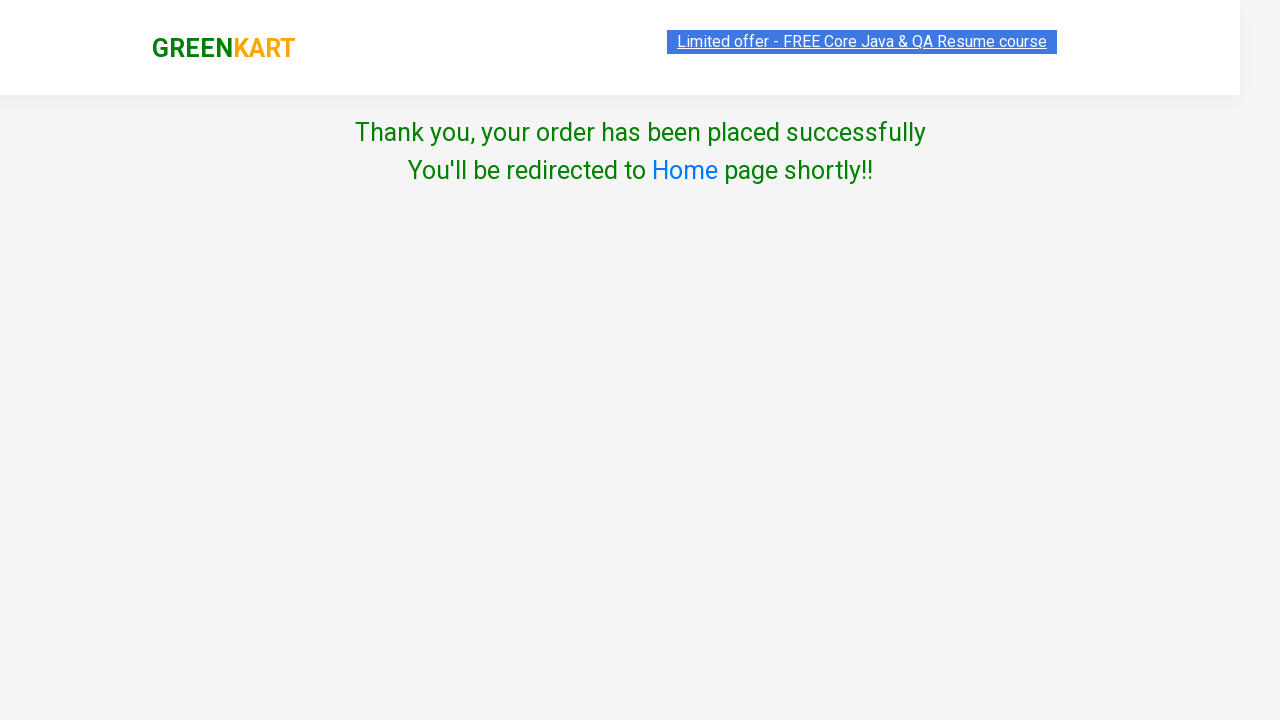